Tests browser alert functionality by entering a name in an input field, clicking an alert button, switching to the JavaScript alert popup, verifying the text contains the entered name, and accepting the alert.

Starting URL: https://rahulshettyacademy.com/AutomationPractice/

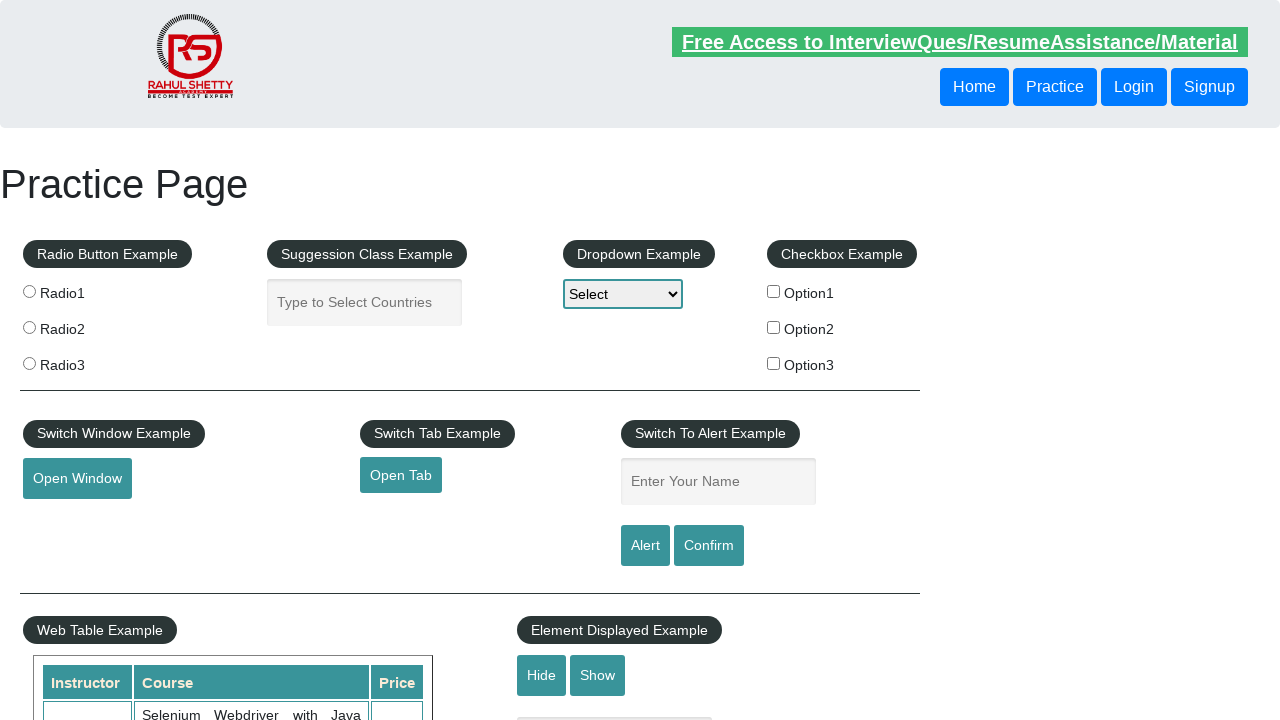

Filled name input field with 'Sujeet' on #name
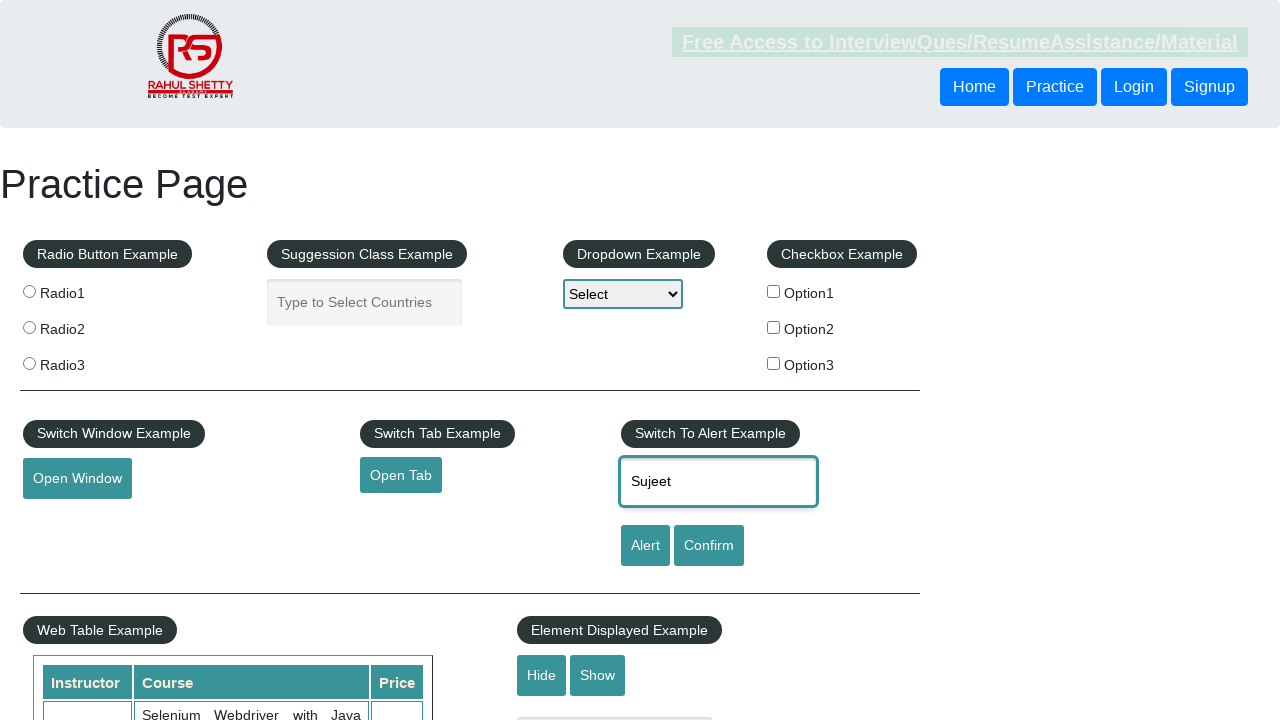

Set up JavaScript alert dialog handler
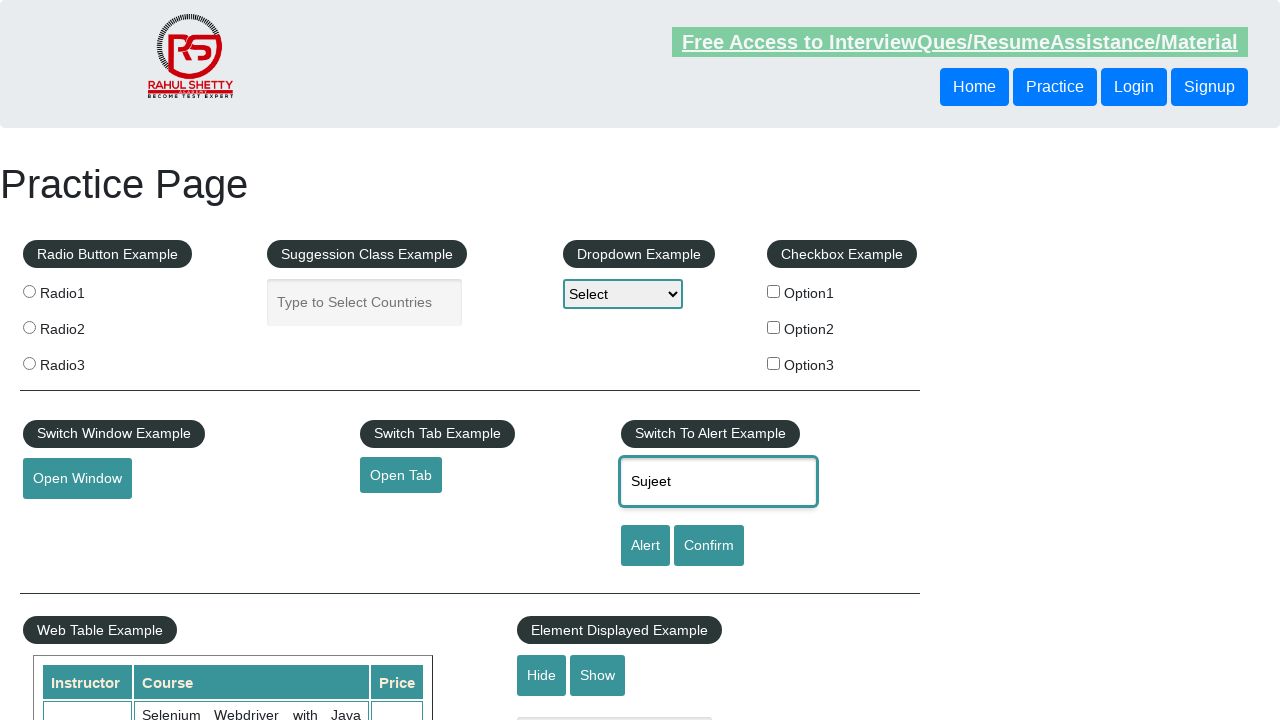

Clicked alert button to trigger JavaScript alert popup at (645, 546) on #alertbtn
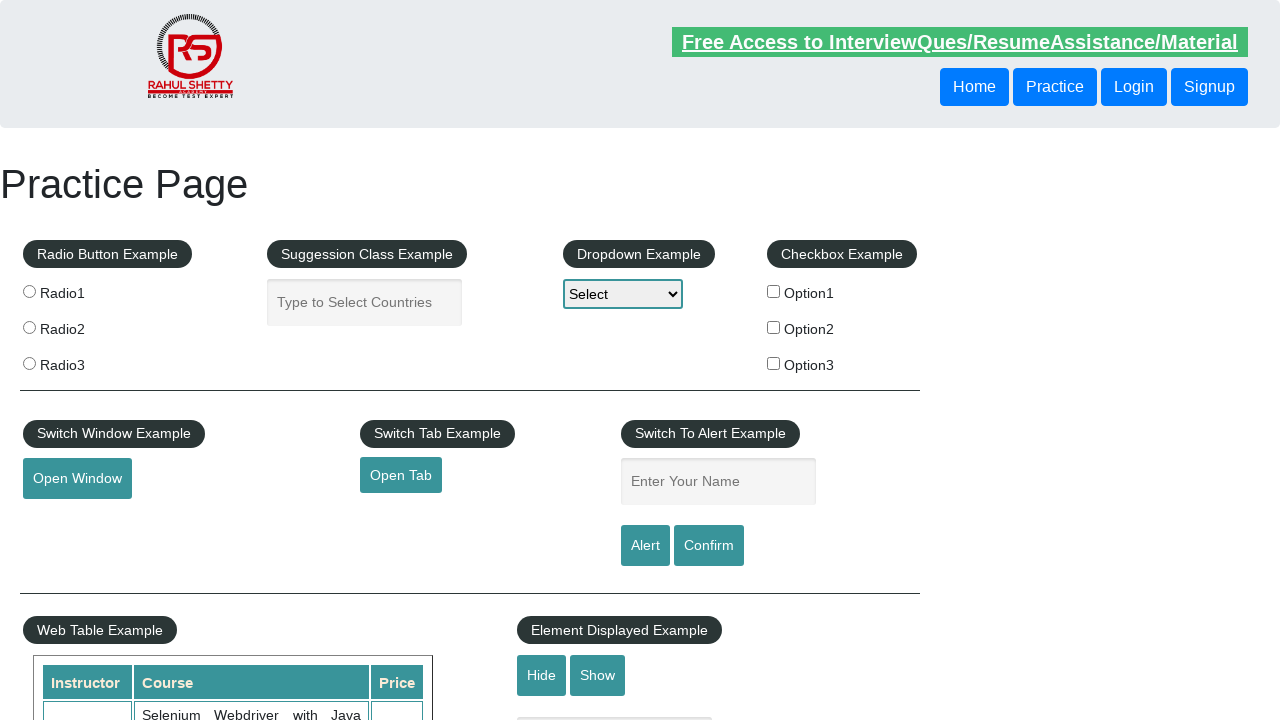

Waited for alert dialog to be processed and accepted
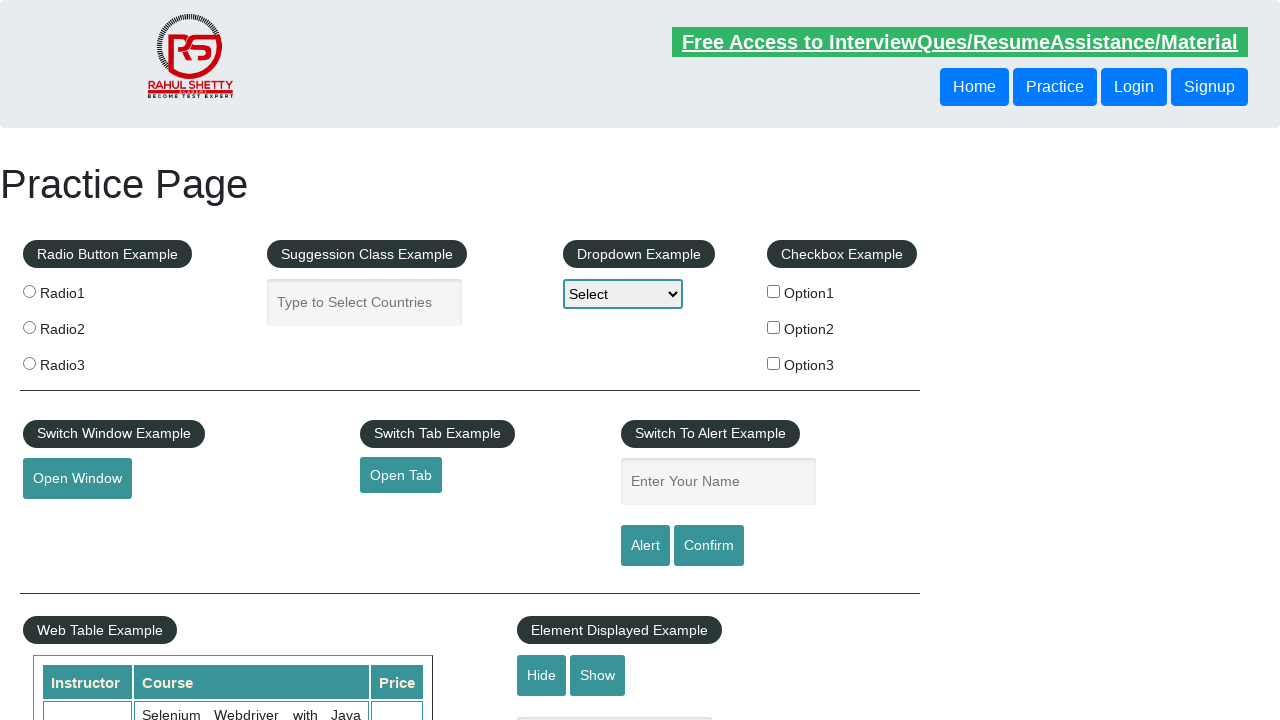

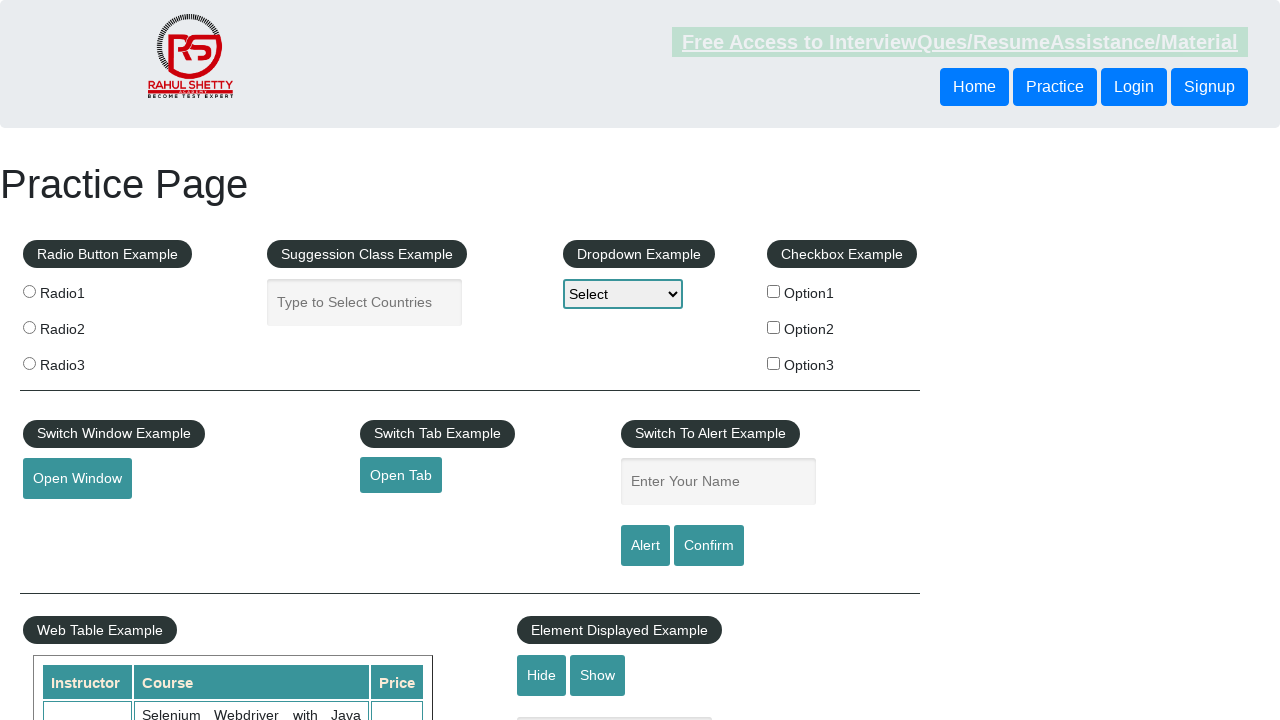